Tests link navigation by clicking on a link, navigating back, then clicking a partial link text match

Starting URL: https://www.selenium.dev/selenium/web/web-form.html

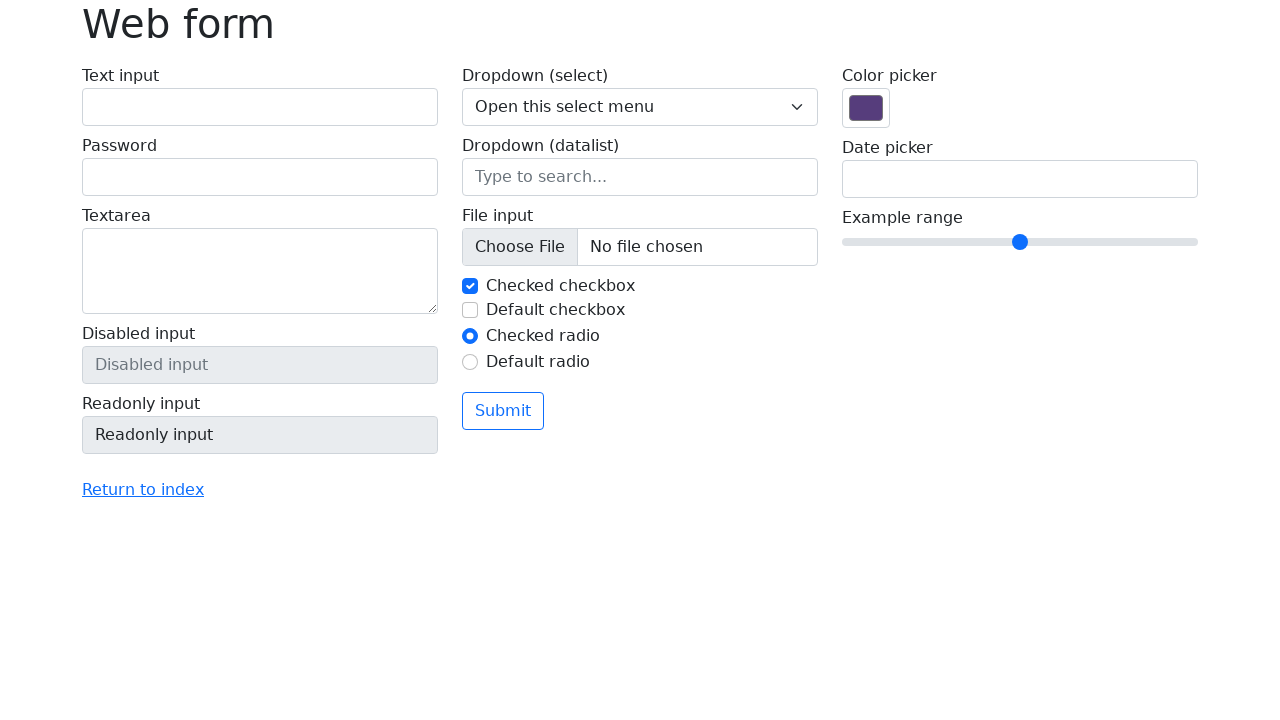

Clicked on 'Return to index' link at (143, 490) on text=Return to index
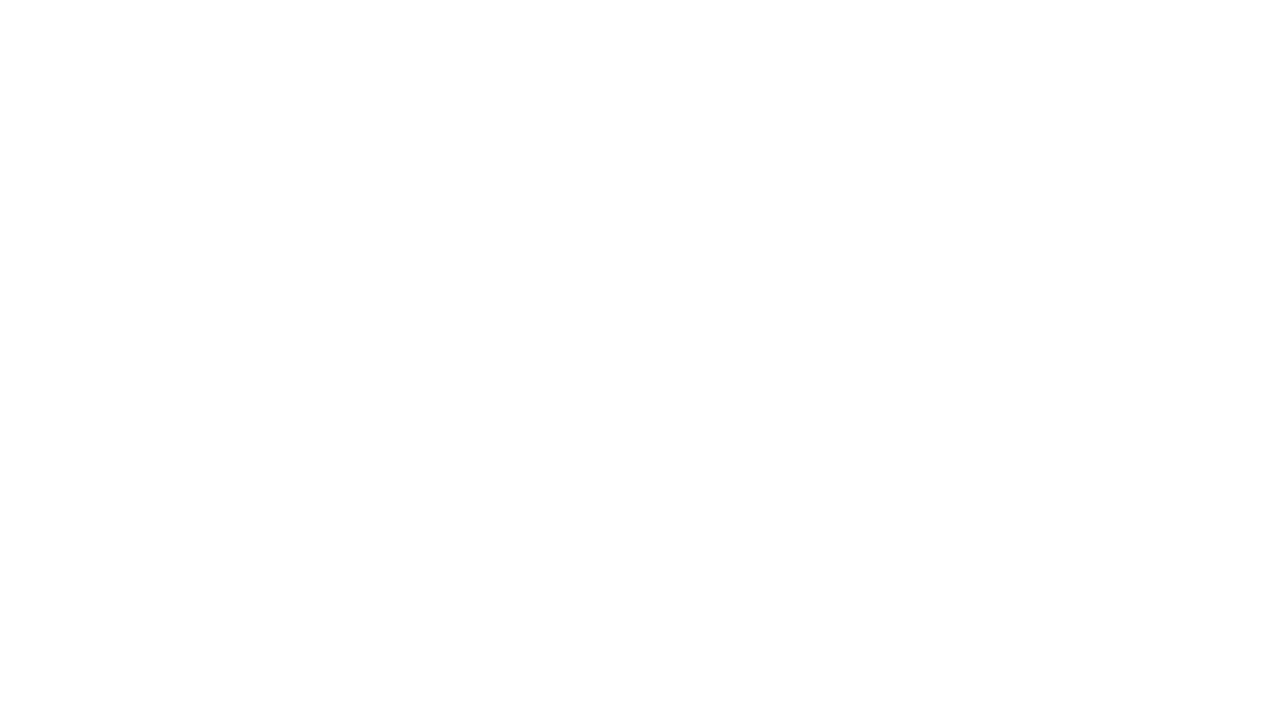

Navigated back to the form page
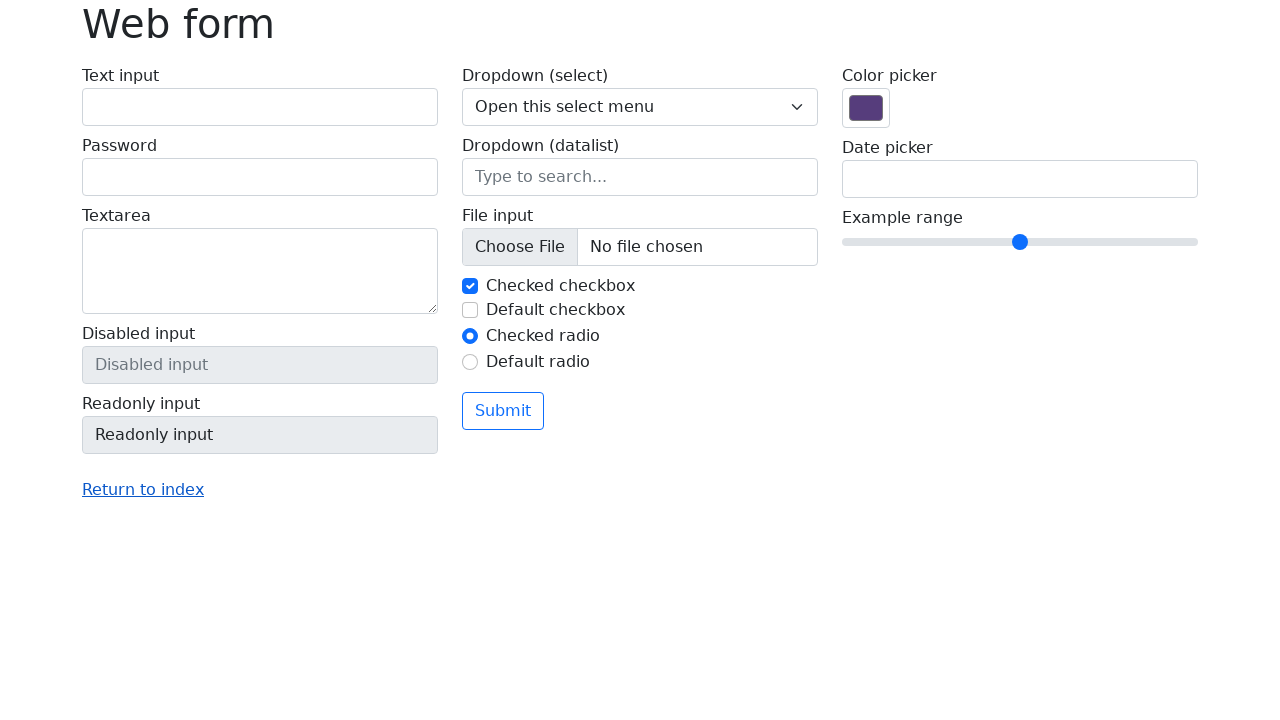

Clicked on link with partial text match 'Return' at (143, 490) on text=Return
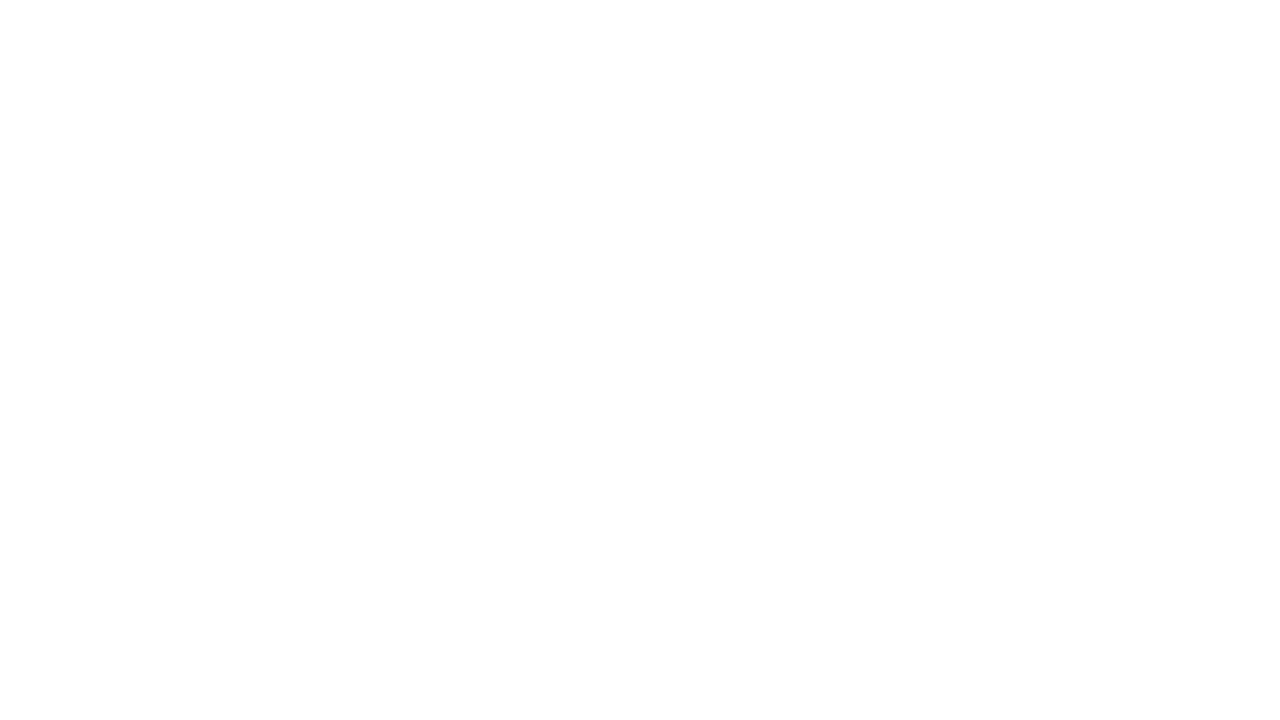

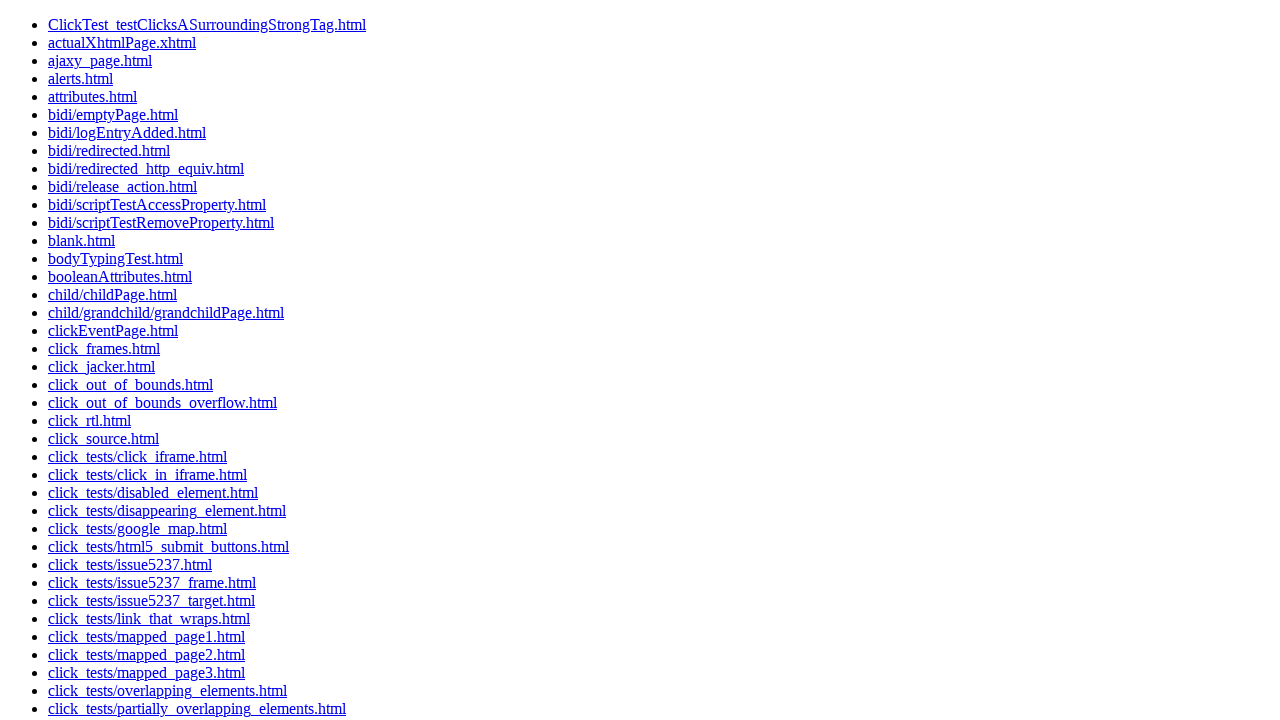